Automates Delta Airlines flight search by selecting 7 passengers from dropdown and entering Istanbul SAW airport as departure city using keyboard navigation

Starting URL: https://www.delta.com/

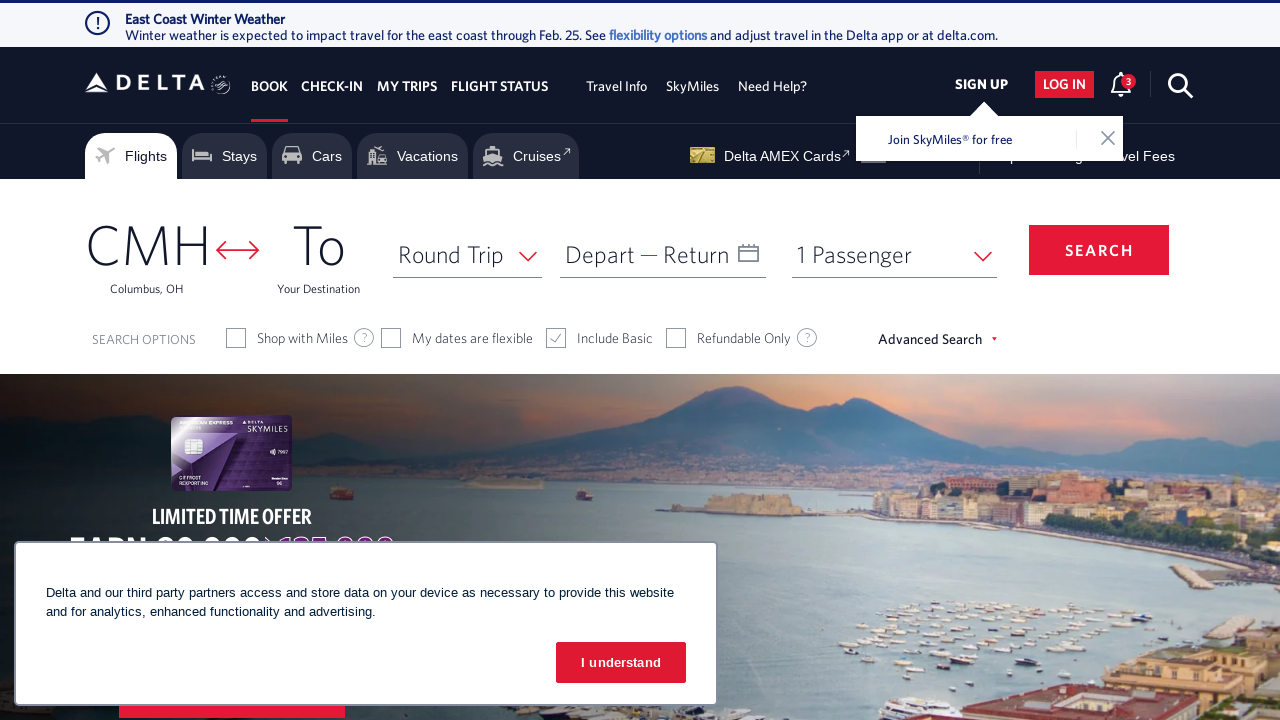

Clicked on passengers dropdown to open selection menu at (854, 254) on span#passengers-val
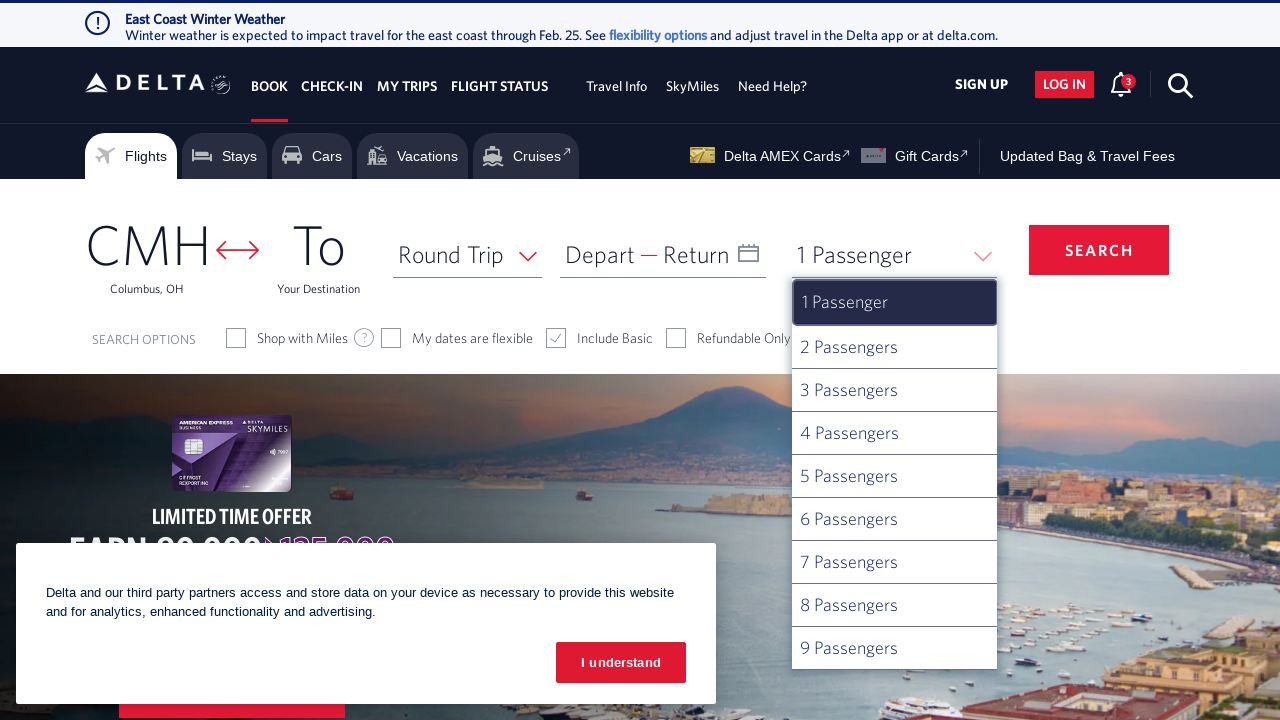

Passengers dropdown menu became visible
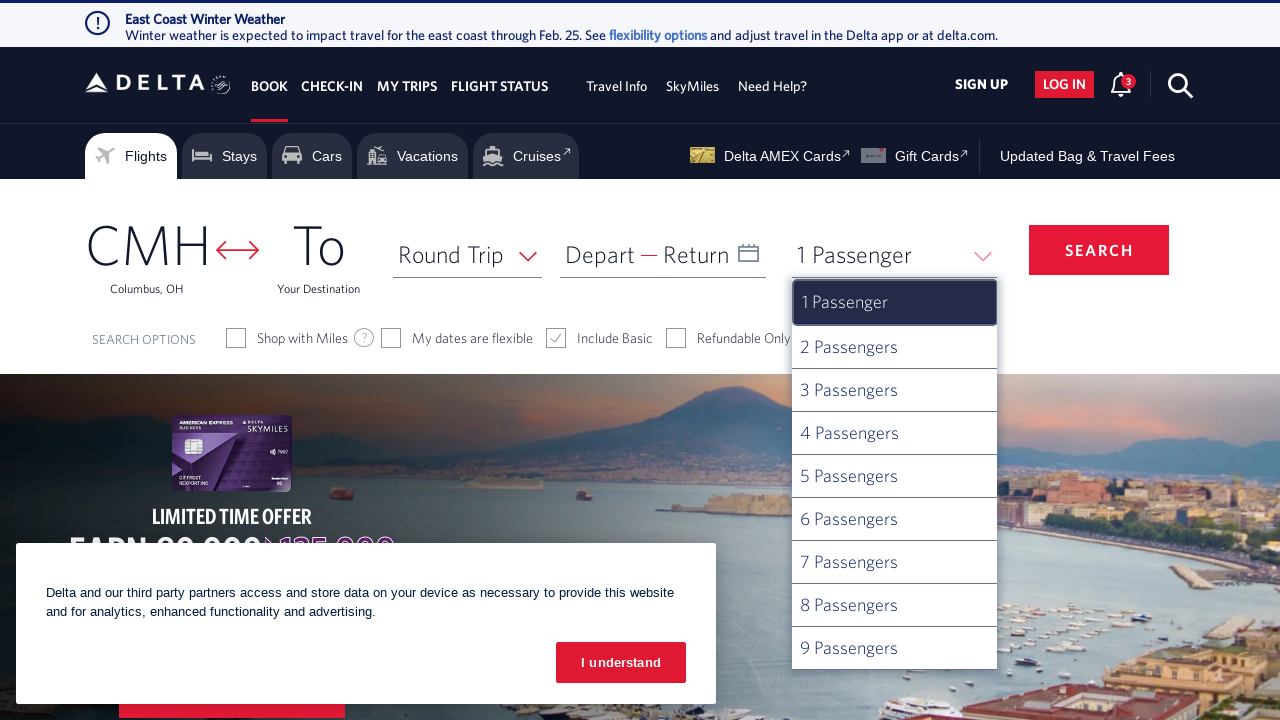

Selected 7 passengers from dropdown list at (894, 562) on ul#passengers-desc > li >> nth=6
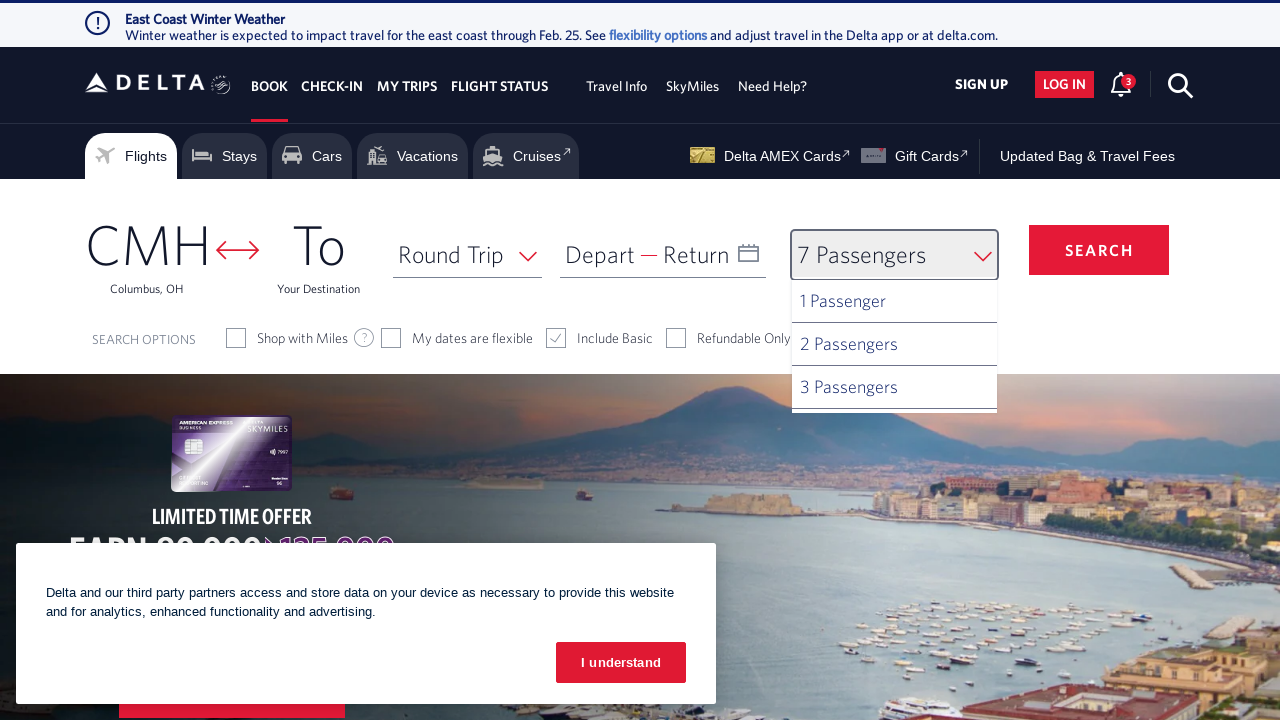

Clicked on departure airport field to enter airport code at (147, 244) on a#fromAirportName span.airport-code
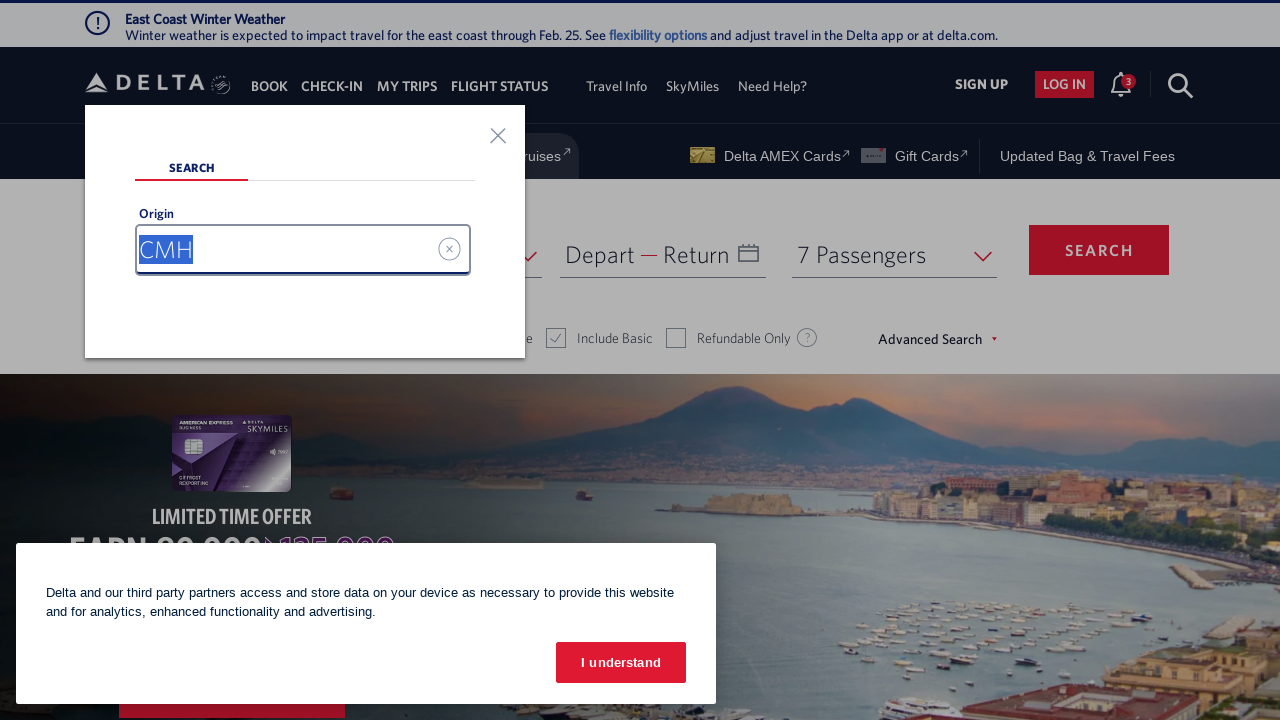

Typed 'IST' in airport search field on input#search_input
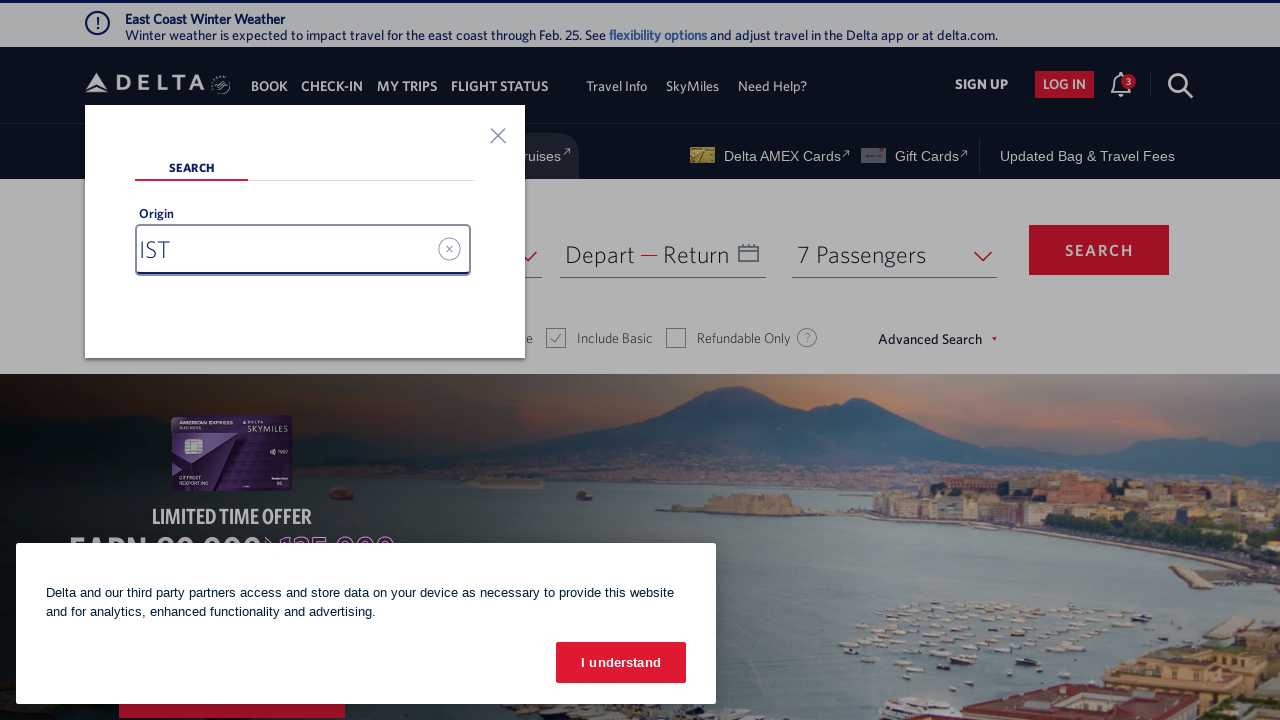

Waited for airport suggestions to load
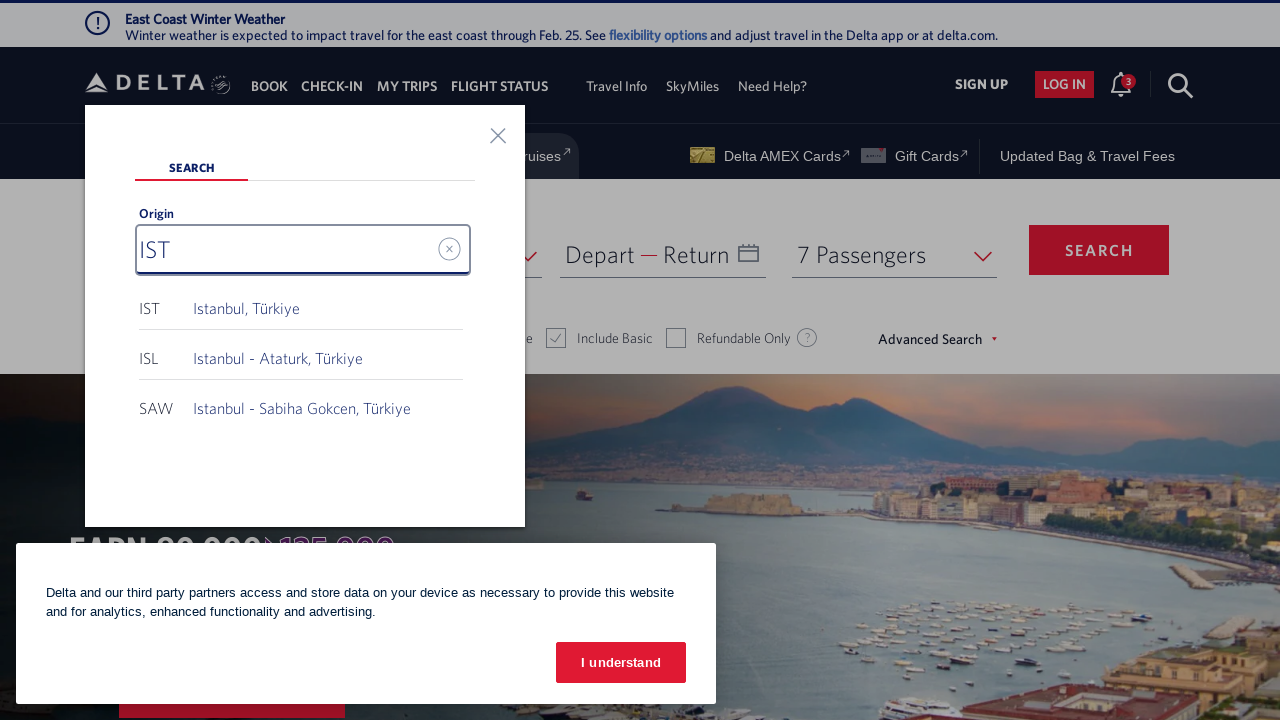

Pressed down arrow to navigate through airport options
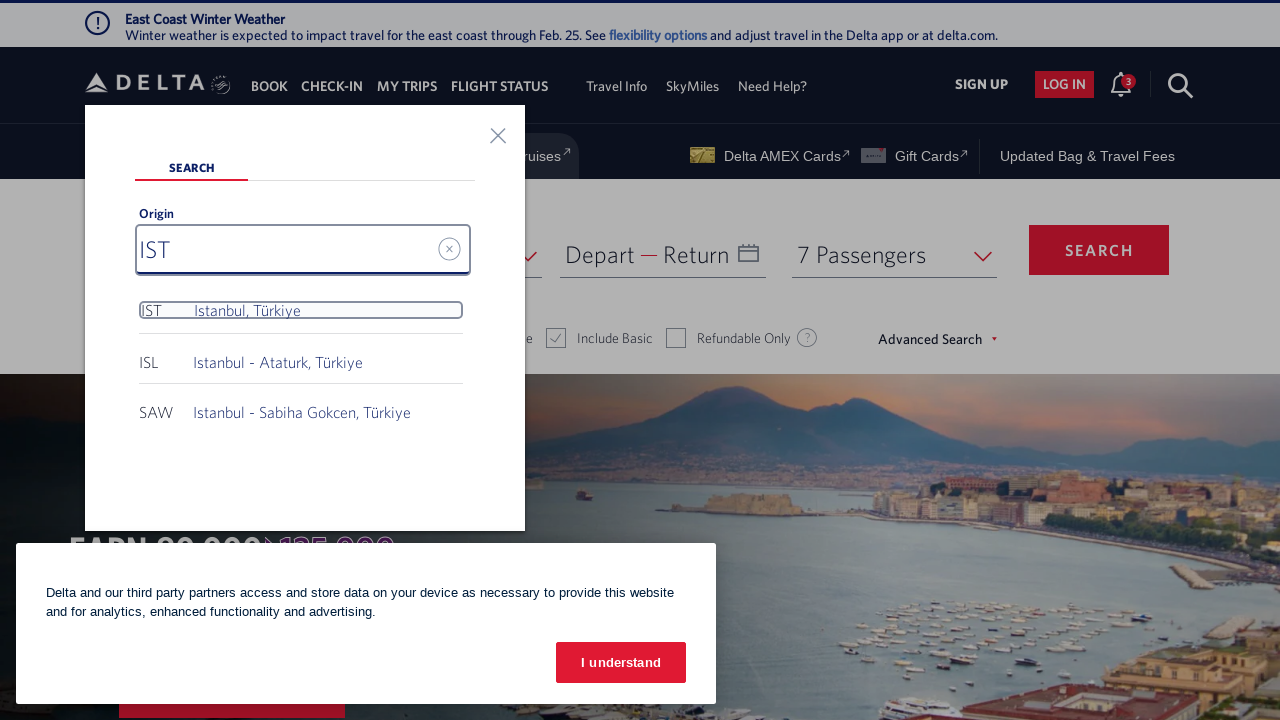

Waited for airport dropdown to update after arrow key press
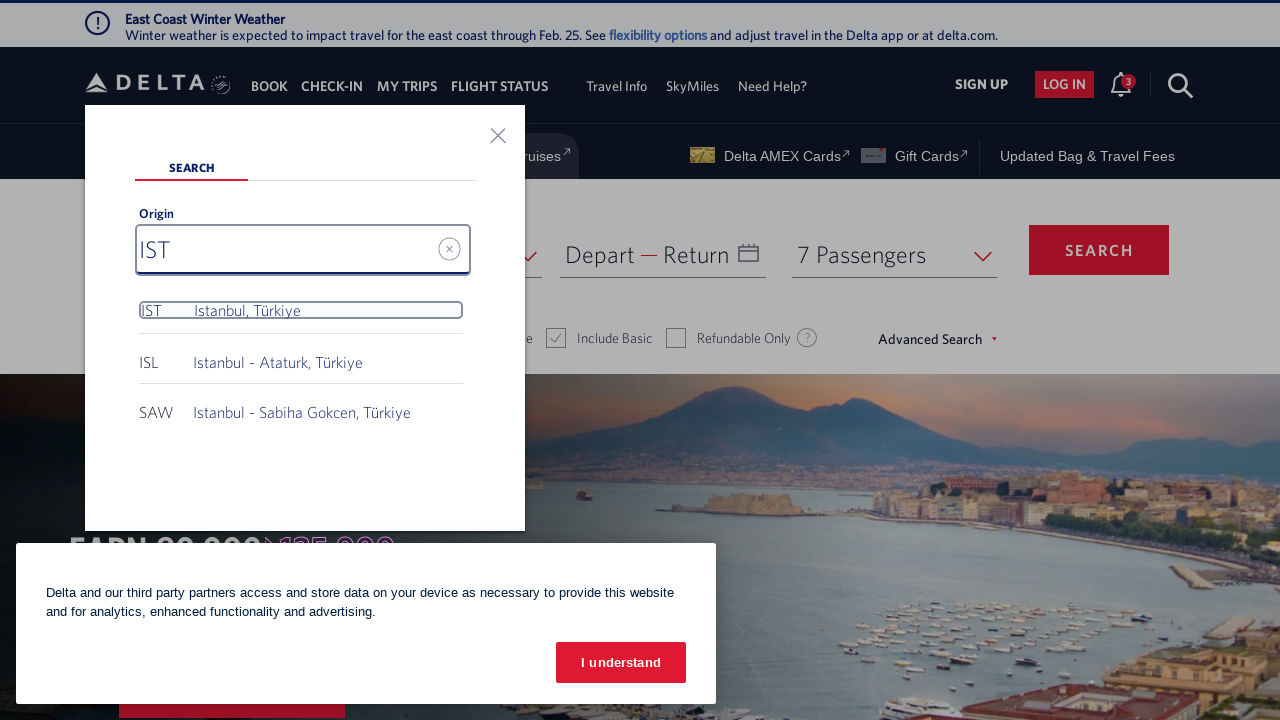

Pressed down arrow to navigate through airport options
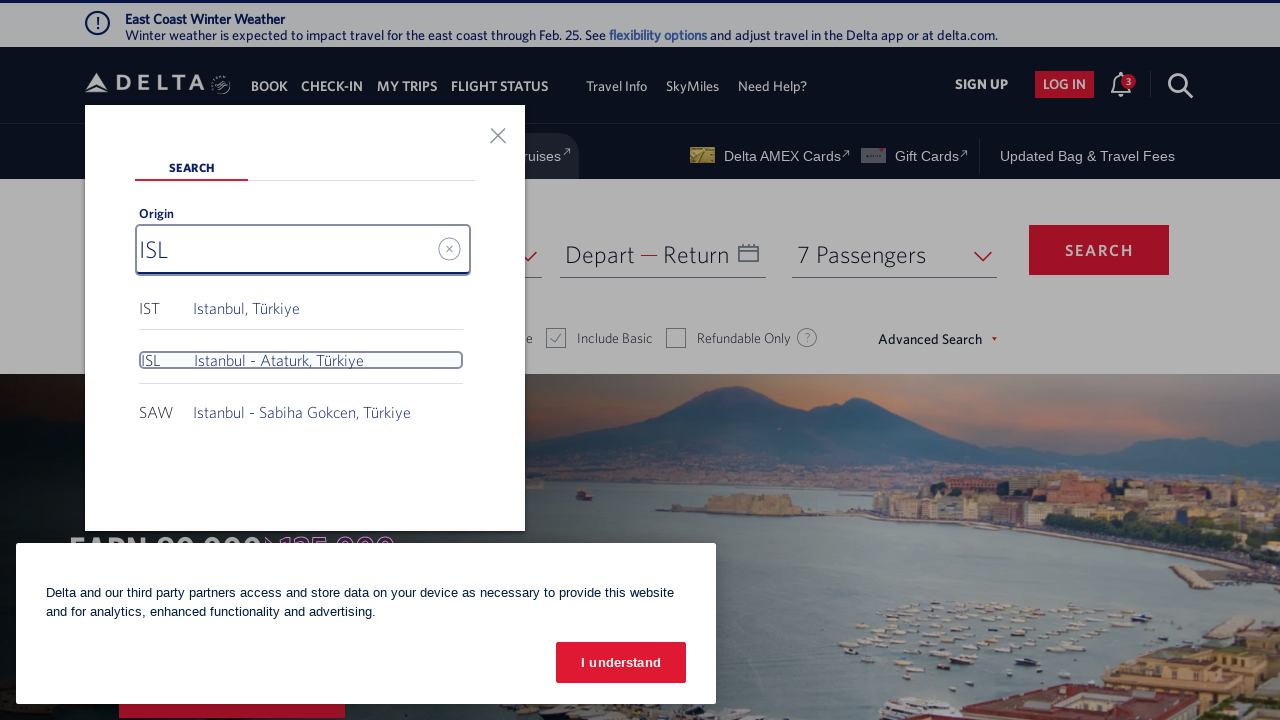

Waited for airport dropdown to update after arrow key press
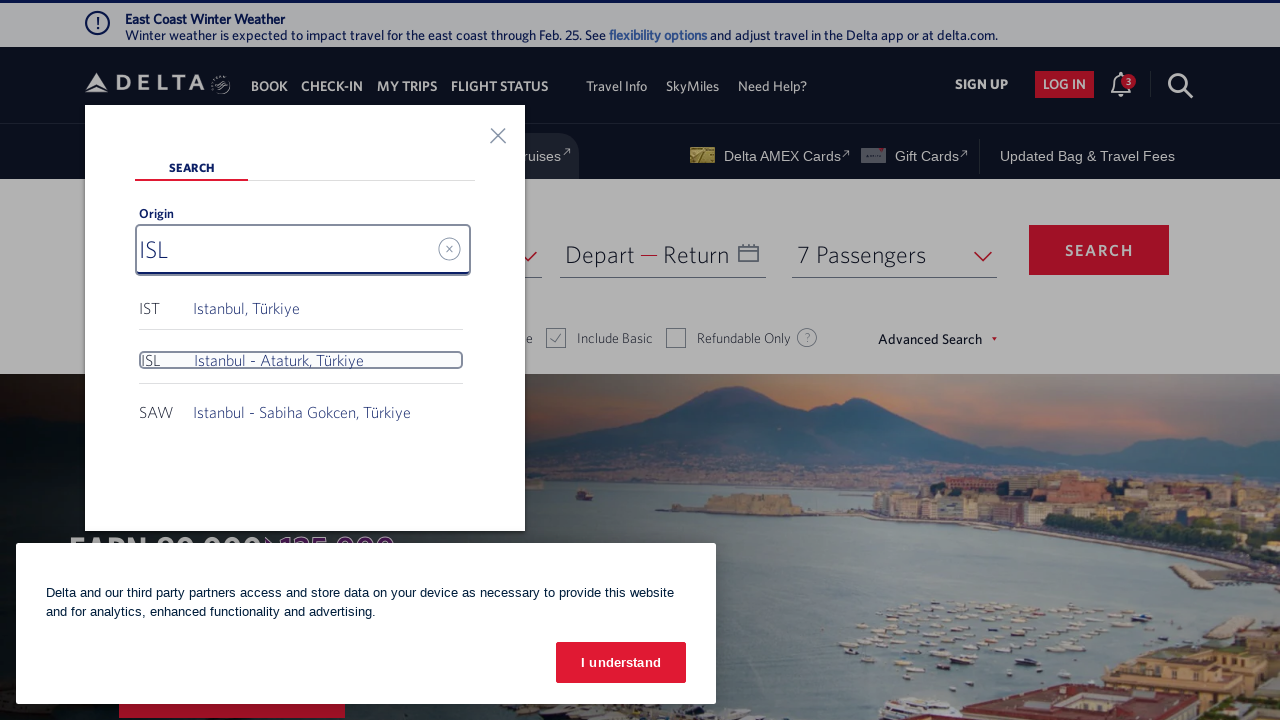

Pressed down arrow to navigate through airport options
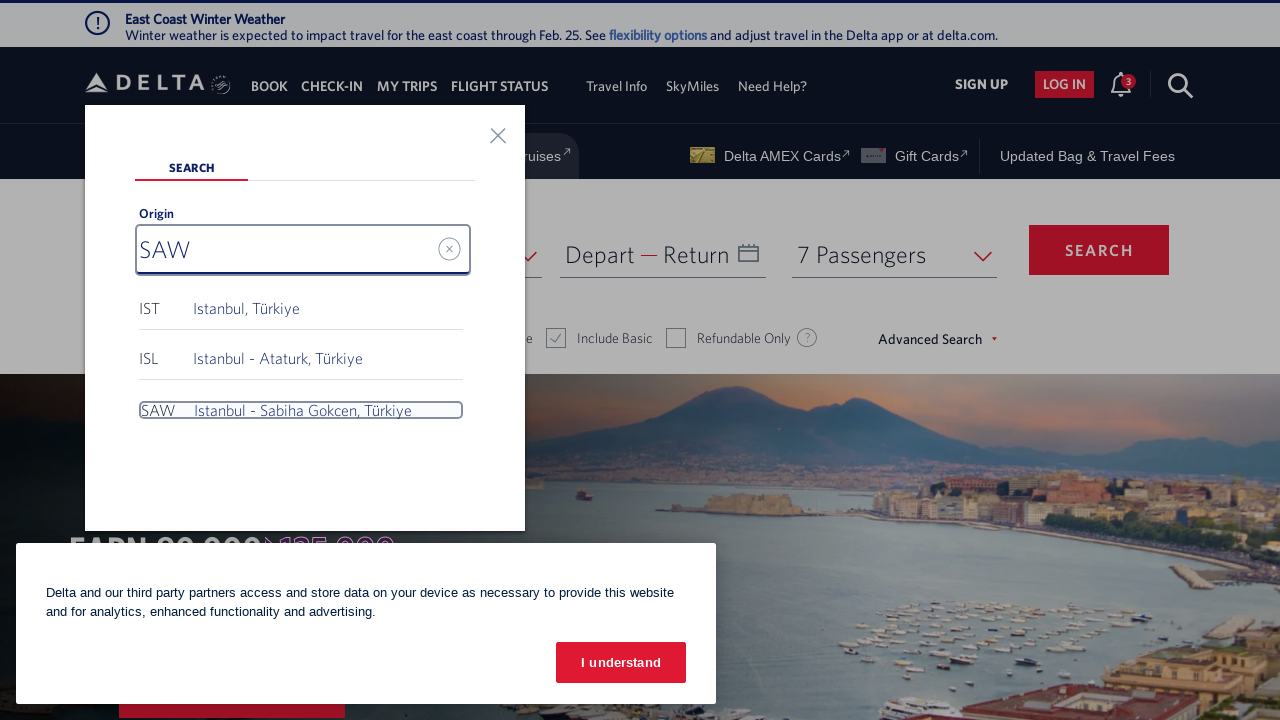

Waited for airport dropdown to update after arrow key press
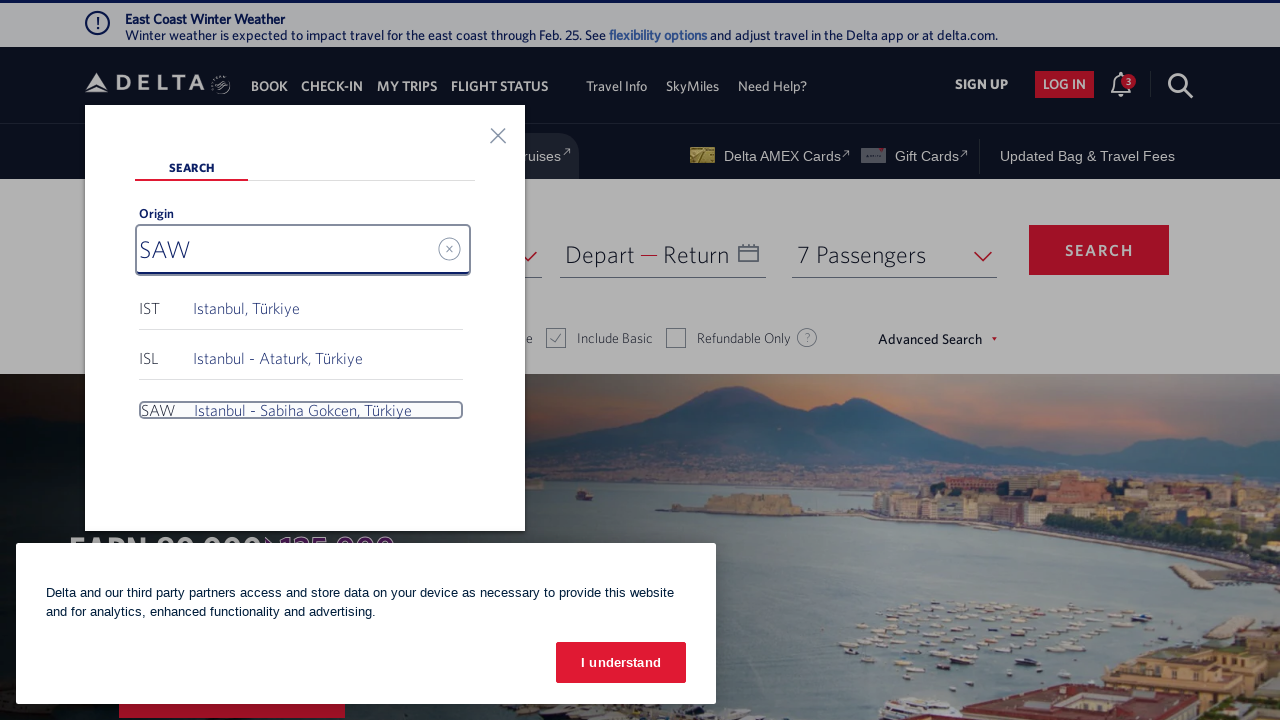

Found and confirmed Istanbul SAW (Sabiha Gokcen) airport as departure city
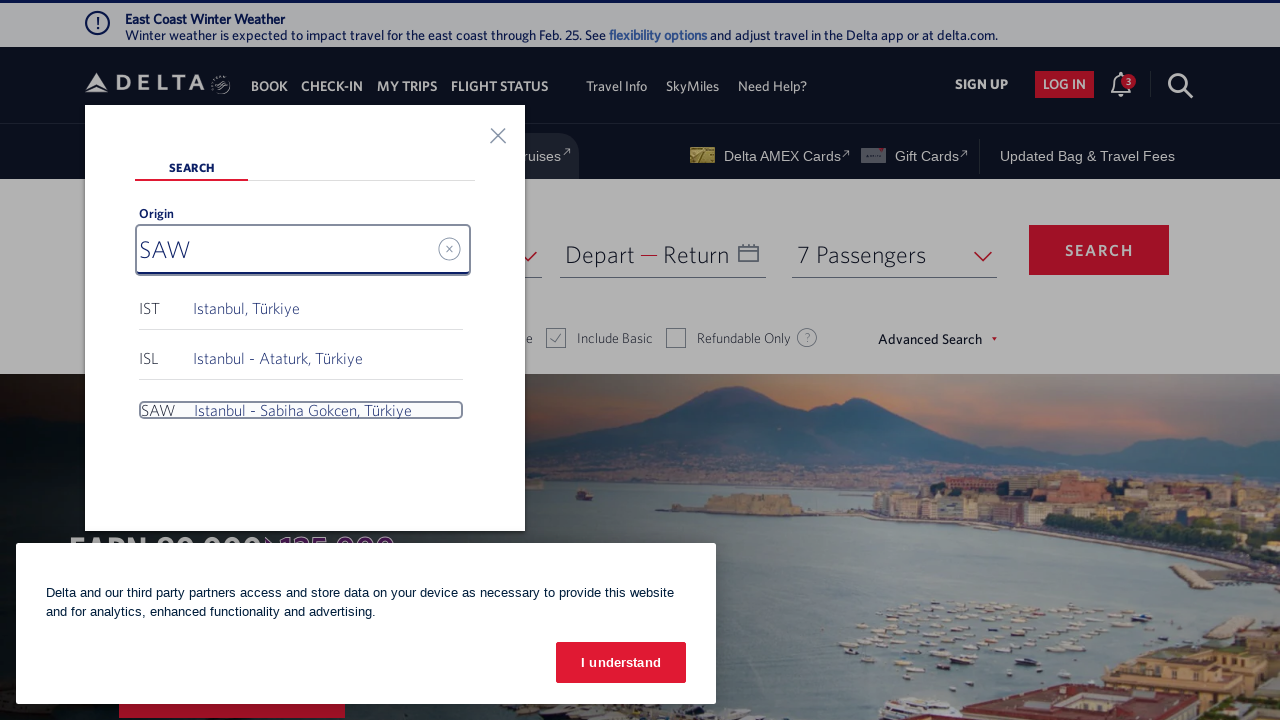

Pressed Enter to confirm Istanbul SAW airport selection
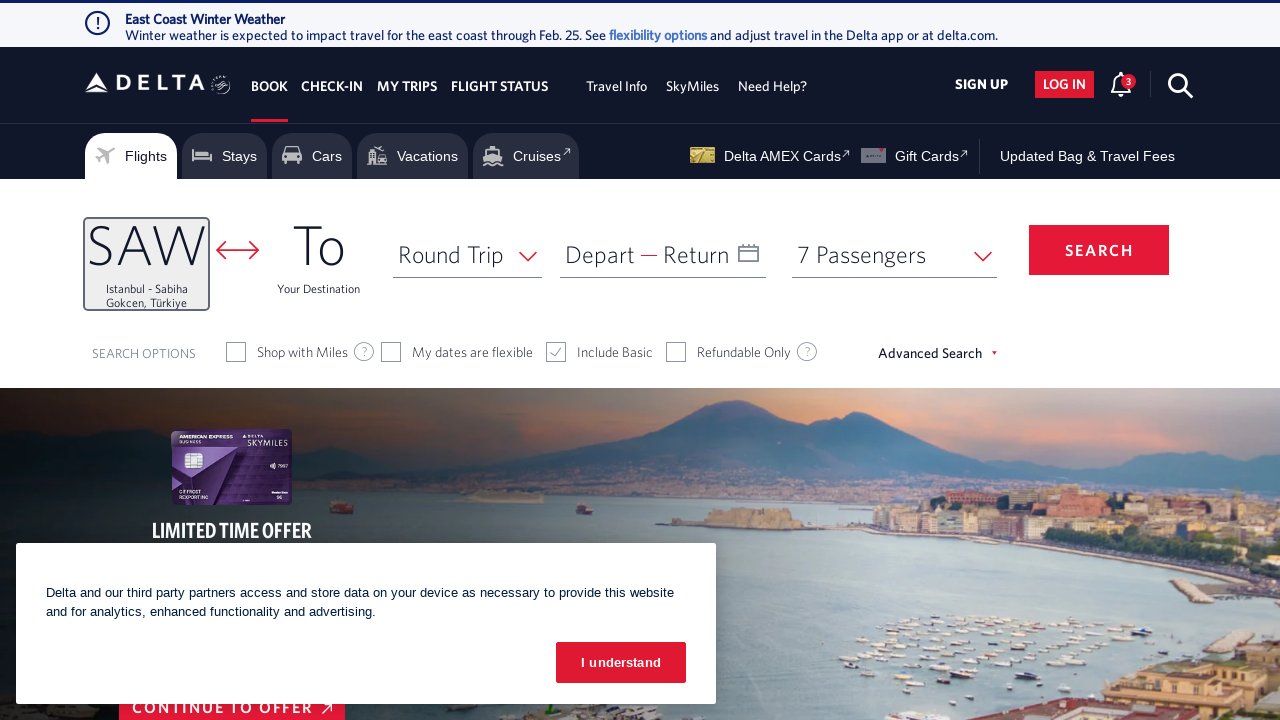

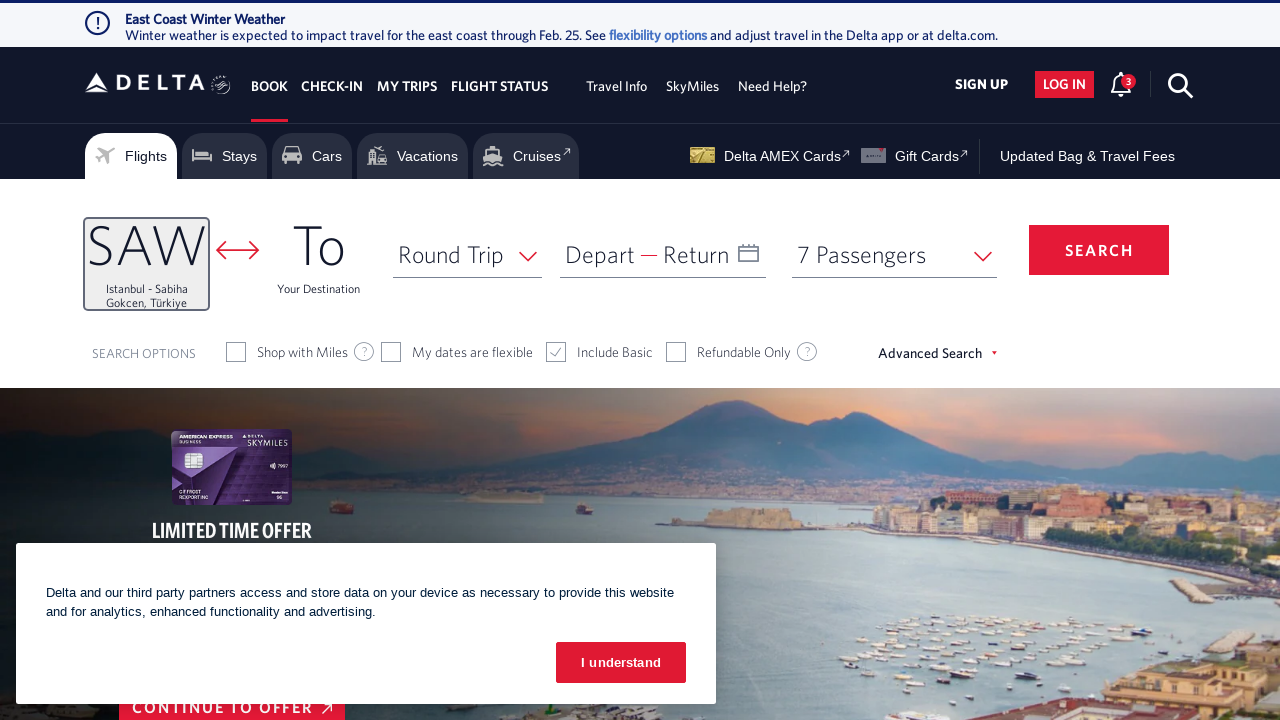